Tests registration form validation by submitting empty form fields and verifying all required field error messages appear

Starting URL: https://alada.vn/tai-khoan/dang-ky.html

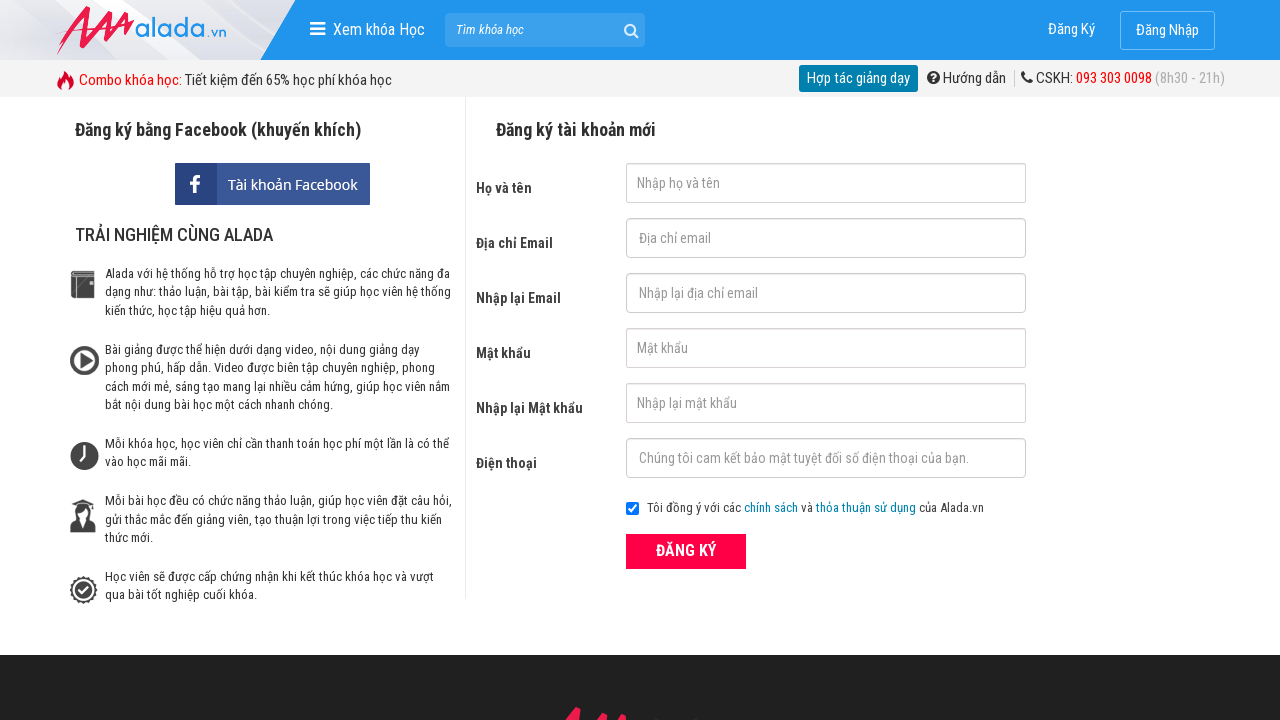

Cleared first name field on #txtFirstname
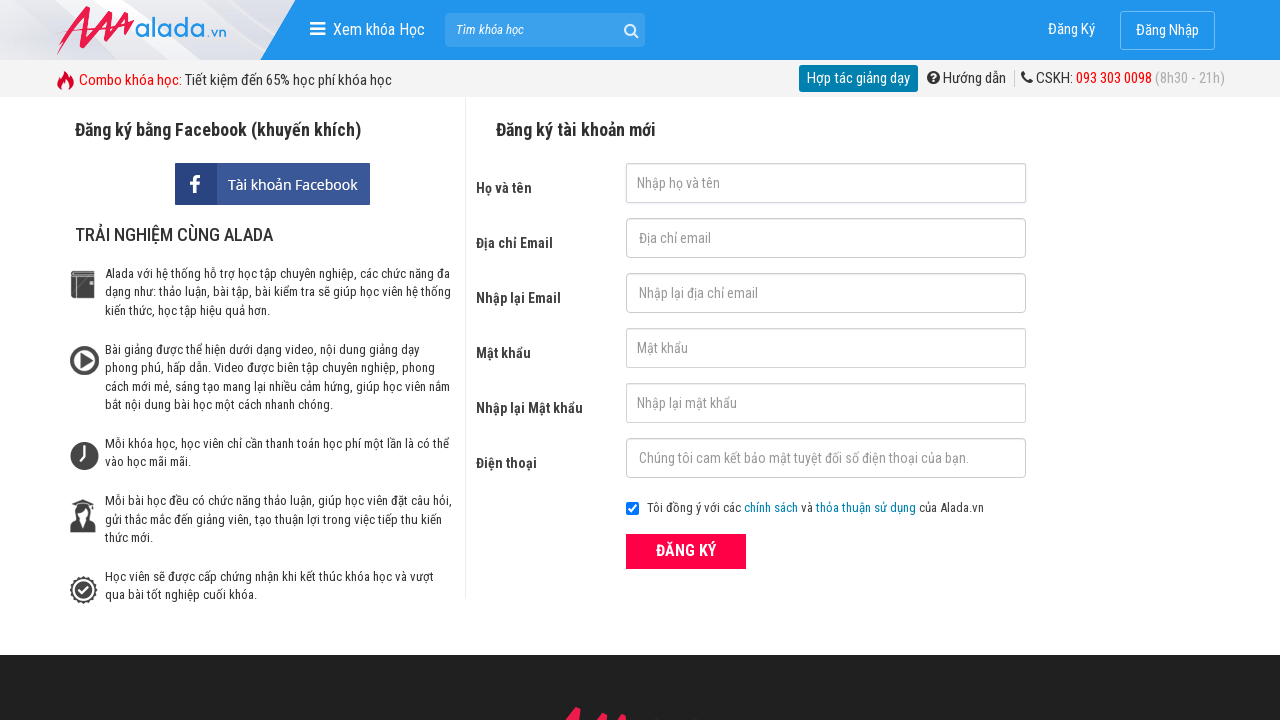

Cleared email field on #txtEmail
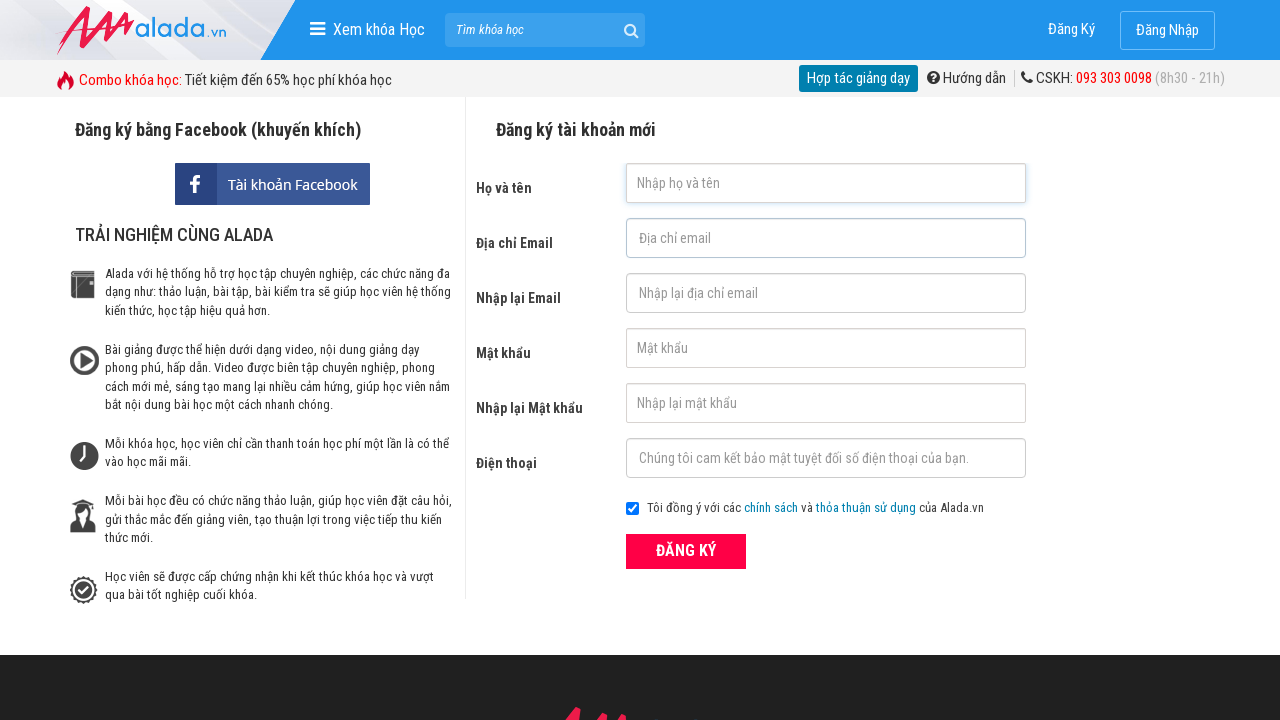

Cleared confirm email field on #txtCEmail
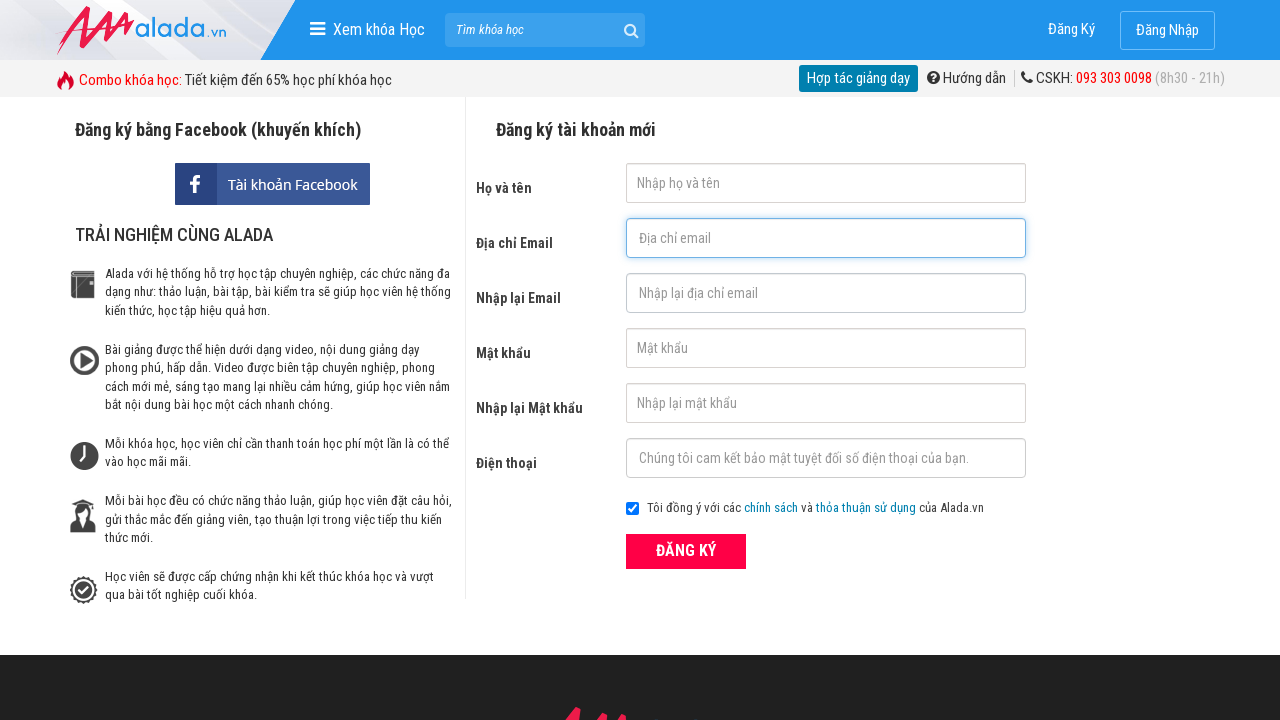

Cleared password field on #txtPassword
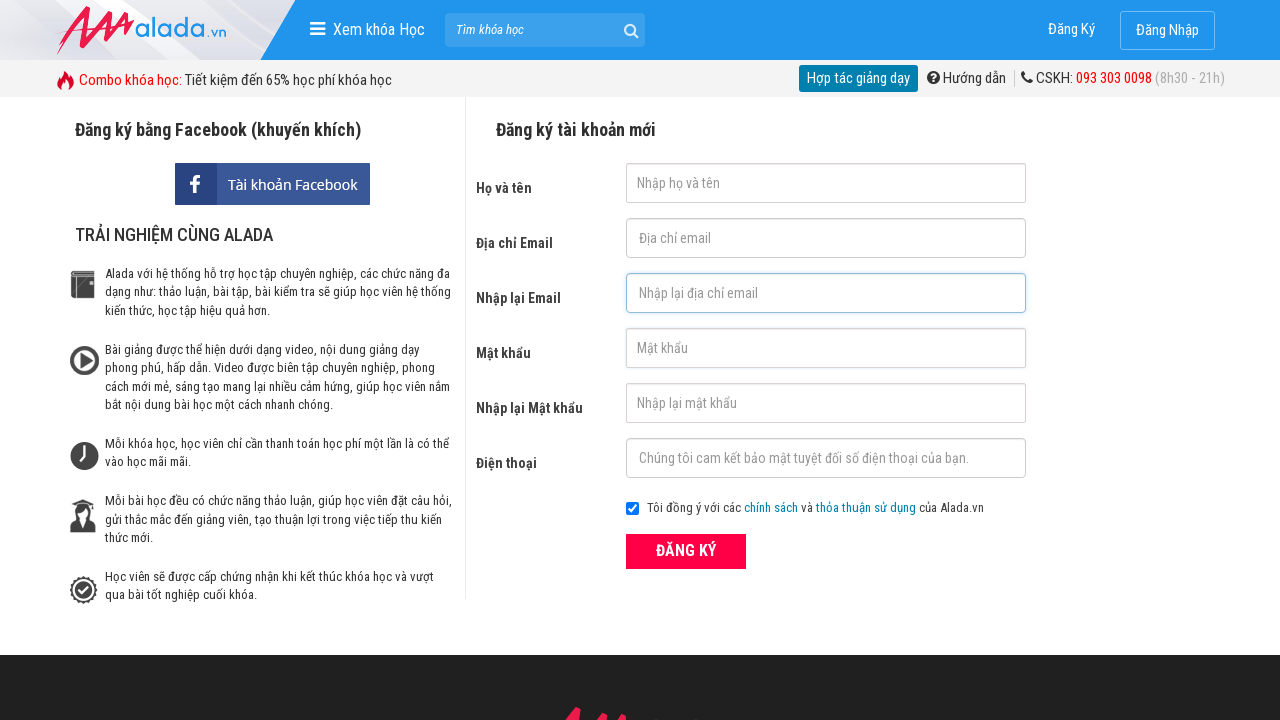

Cleared confirm password field on #txtCPassword
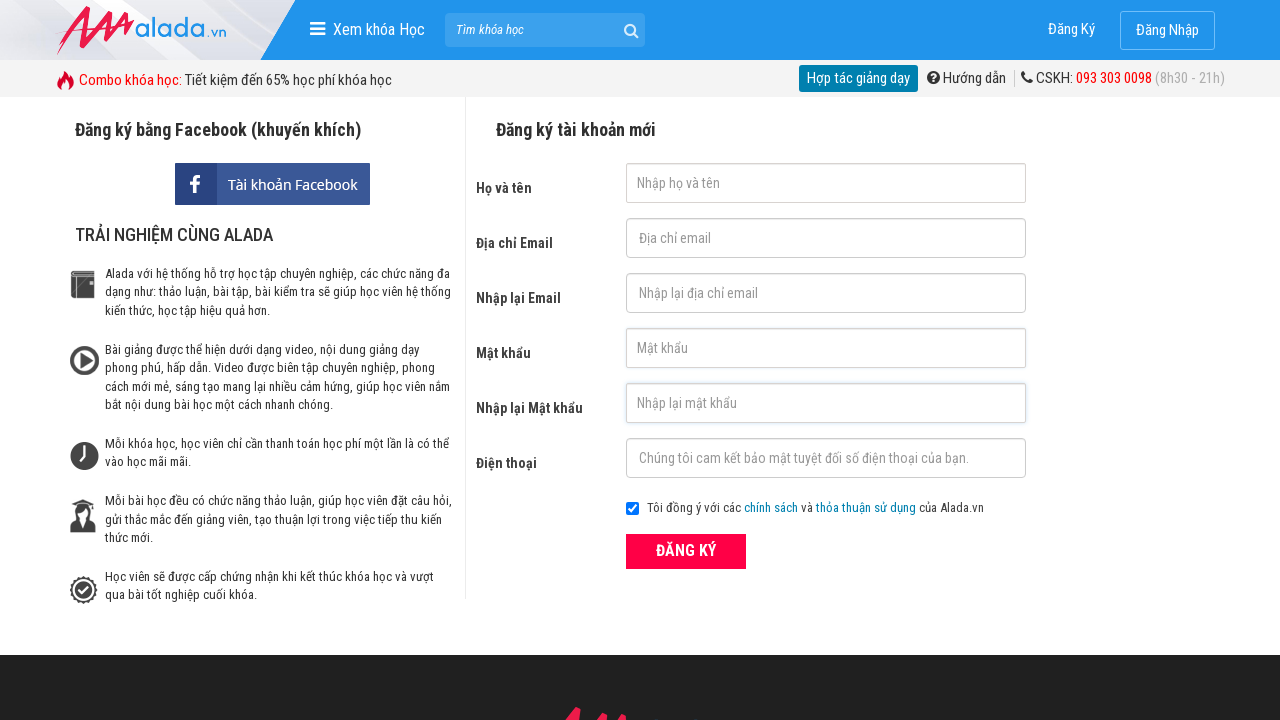

Cleared phone field on #txtPhone
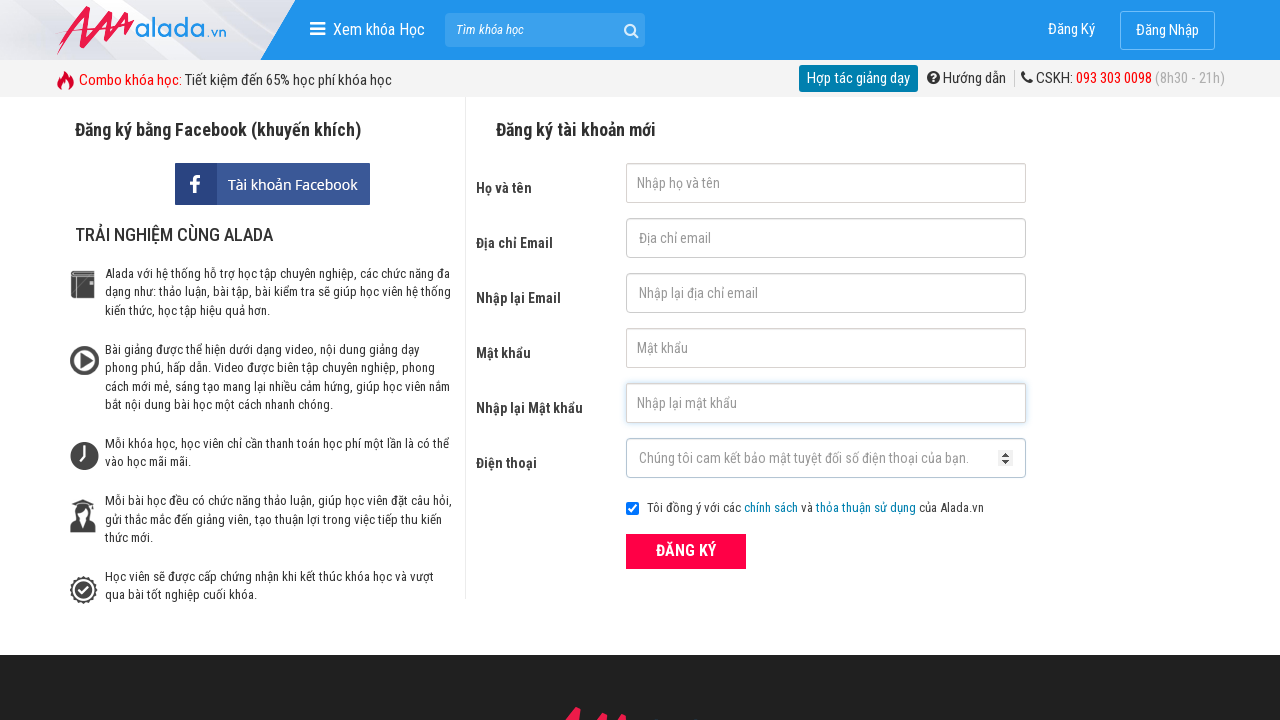

Clicked ĐĂNG KÝ submit button with all empty fields at (686, 551) on xpath=//button[text() = 'ĐĂNG KÝ' and @type = 'submit']
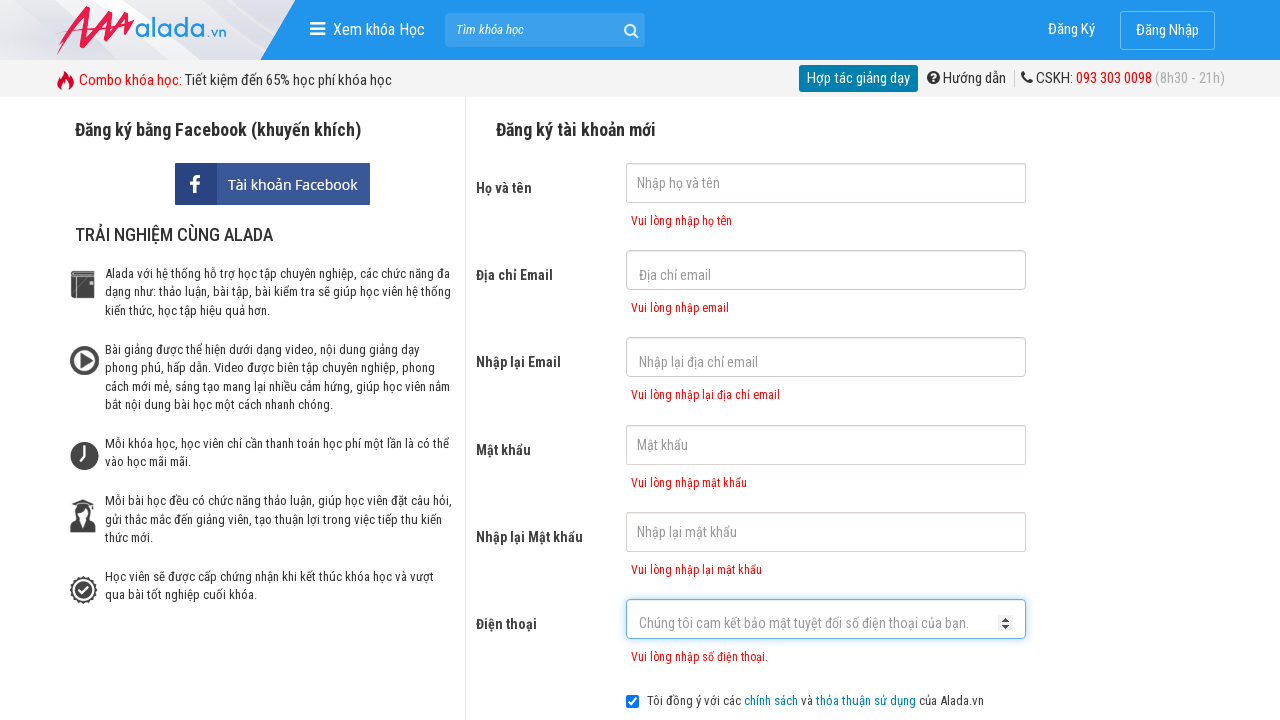

First name error message appeared
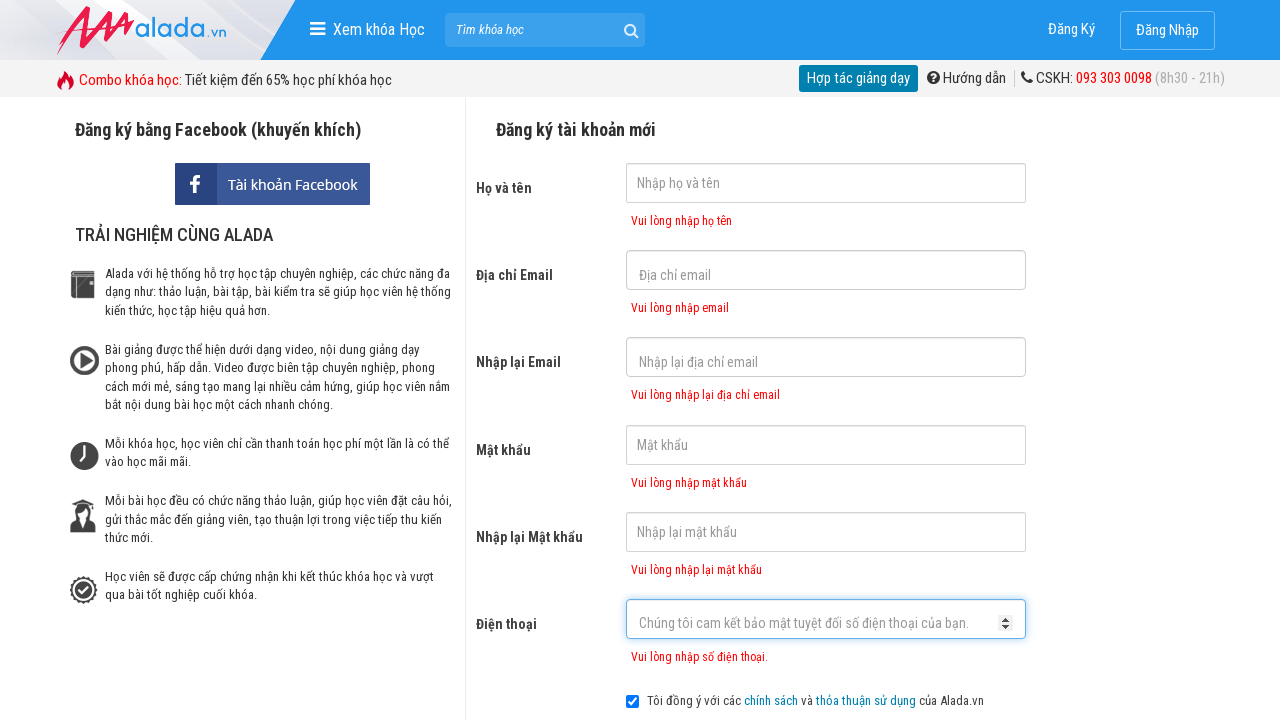

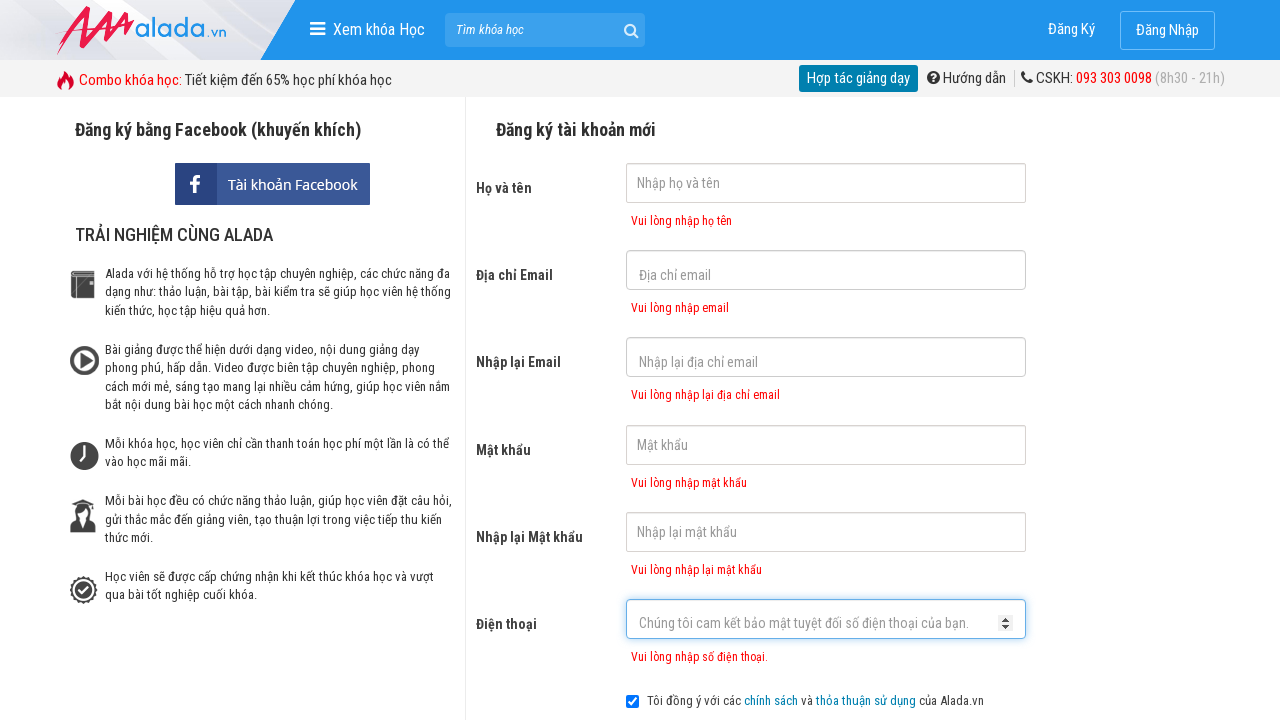